Tests finding and clicking a link by its calculated text value, then fills out a personal information form with first name, last name, city, and country fields, and submits it.

Starting URL: http://suninjuly.github.io/find_link_text

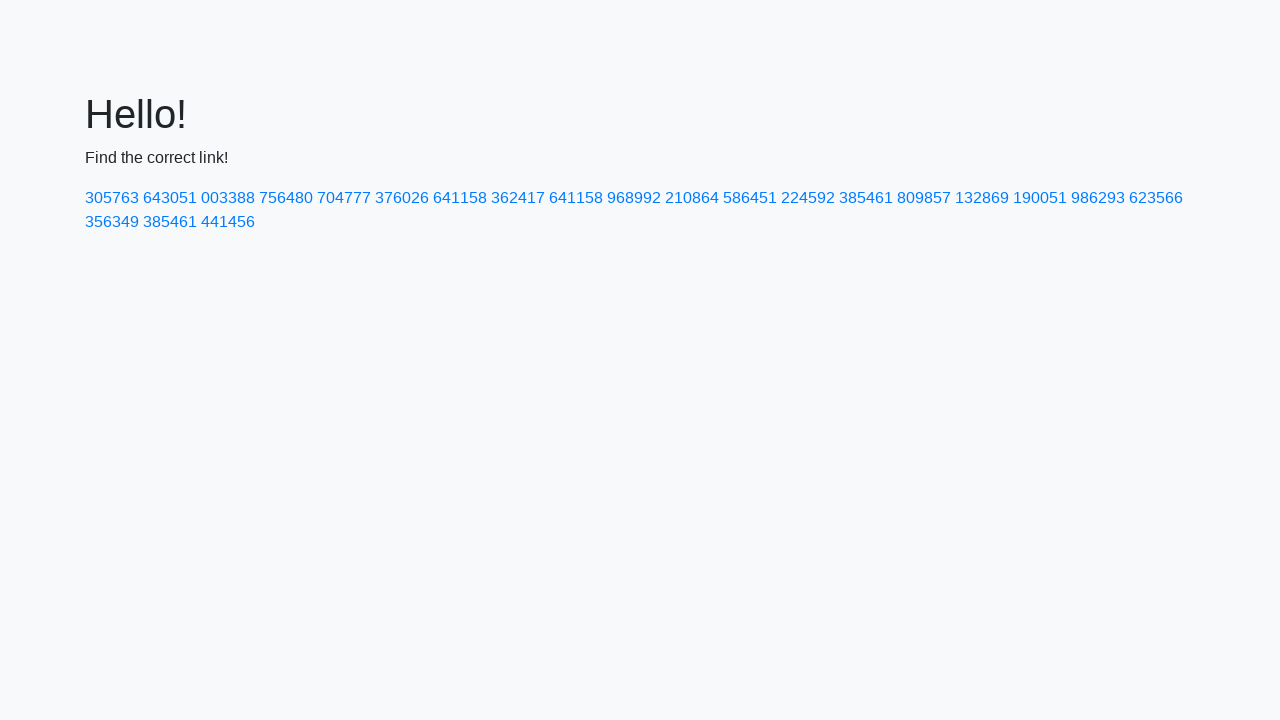

Calculated link text value as ceil(pi^e * 10000) = 224592
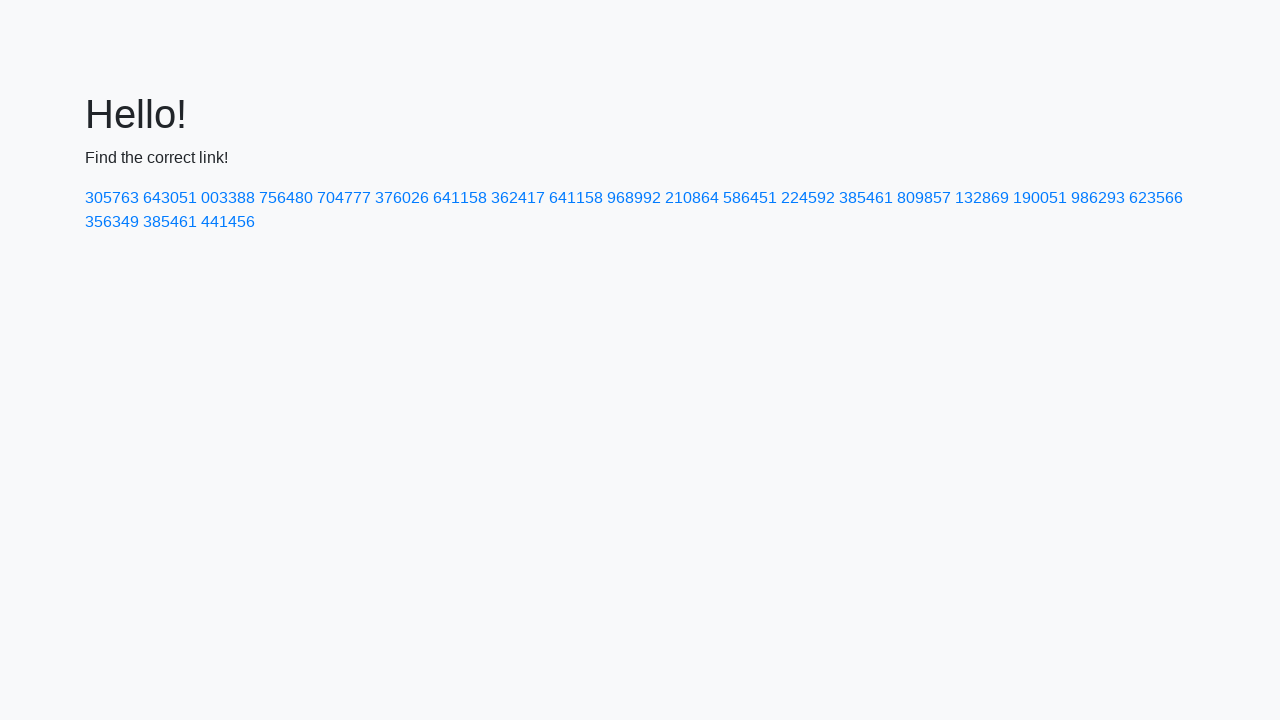

Clicked link with text '224592' at (808, 198) on a:text-is('224592')
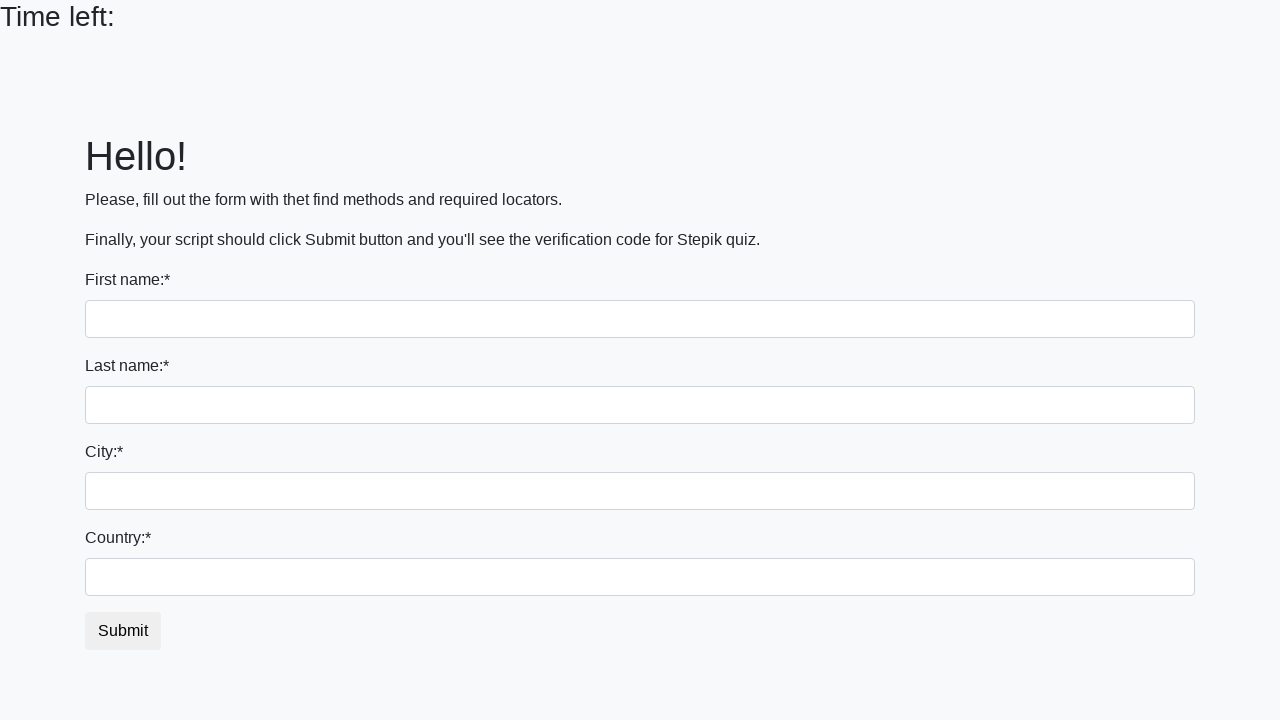

Form page loaded with input fields visible
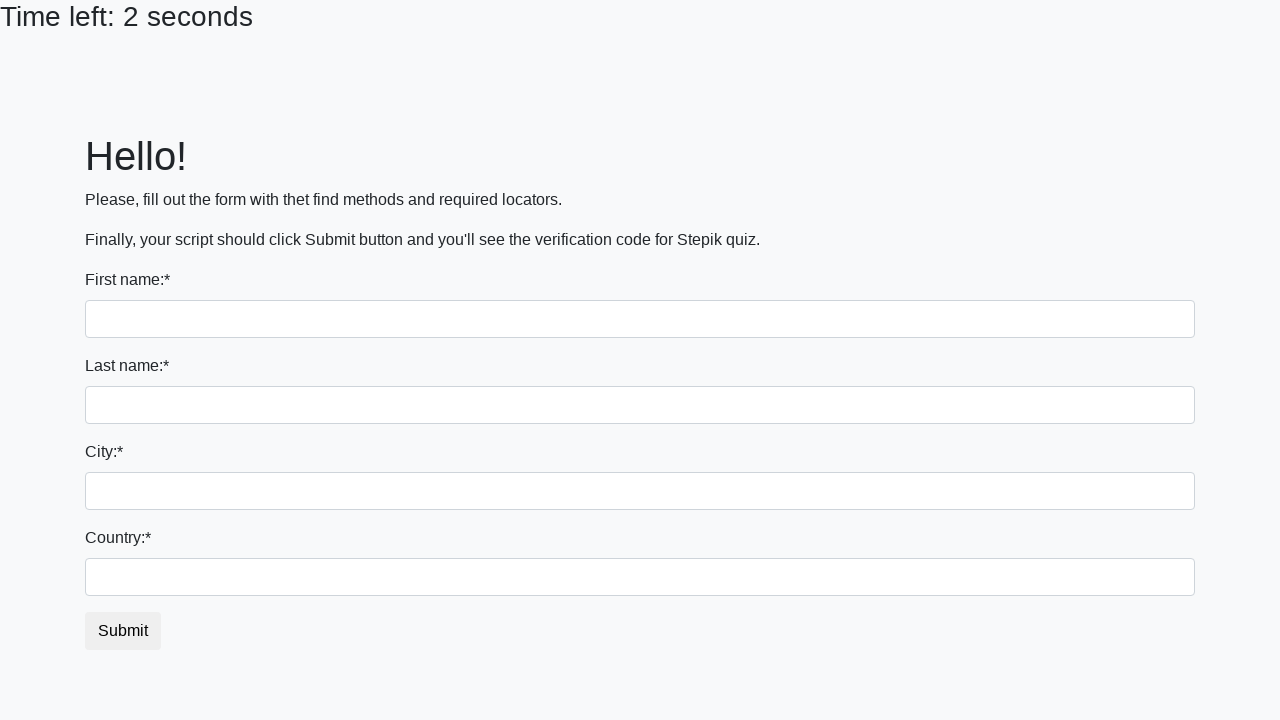

Filled first name field with 'Ivan' on input >> nth=0
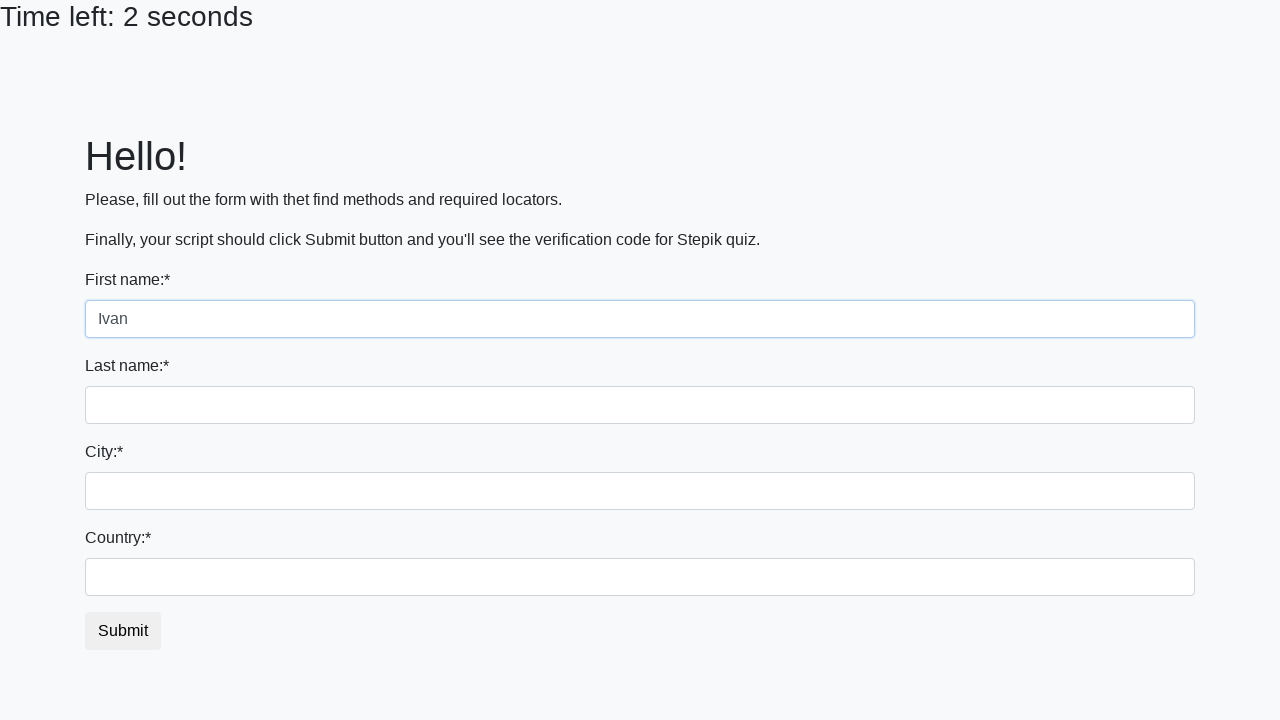

Filled last name field with 'Petrov' on input[name='last_name']
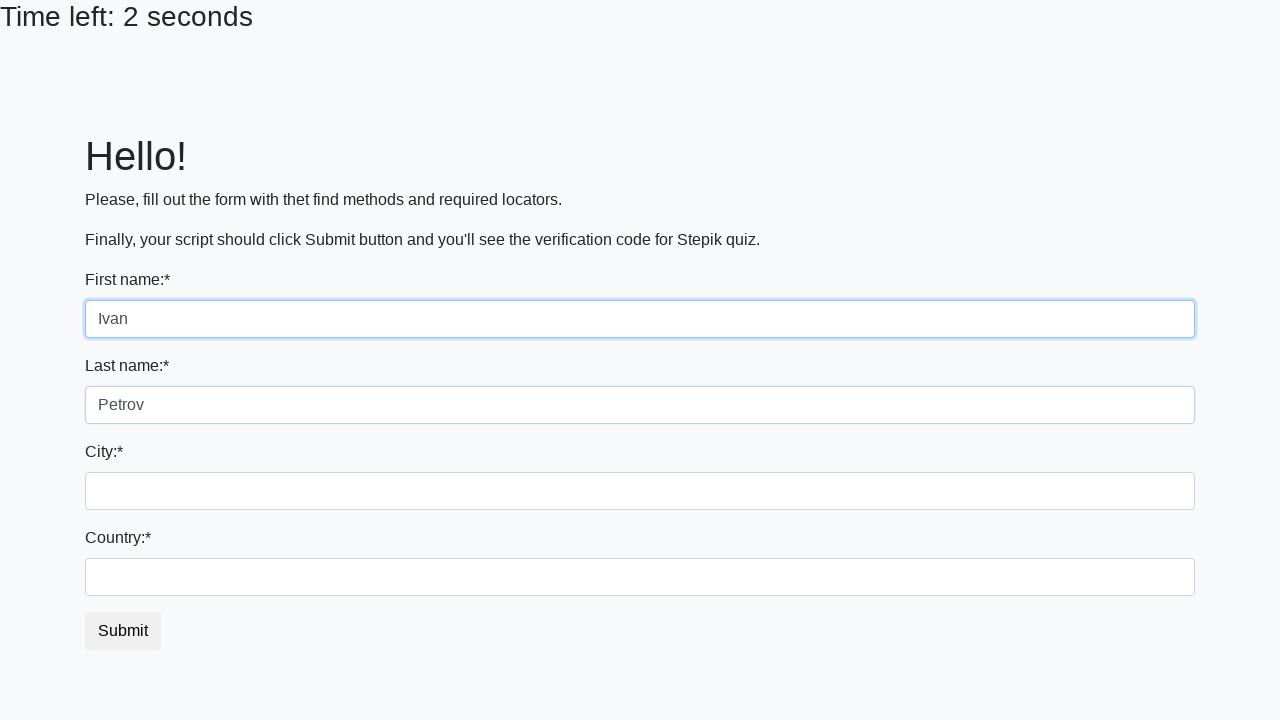

Filled city field with 'Smolensk' on .city
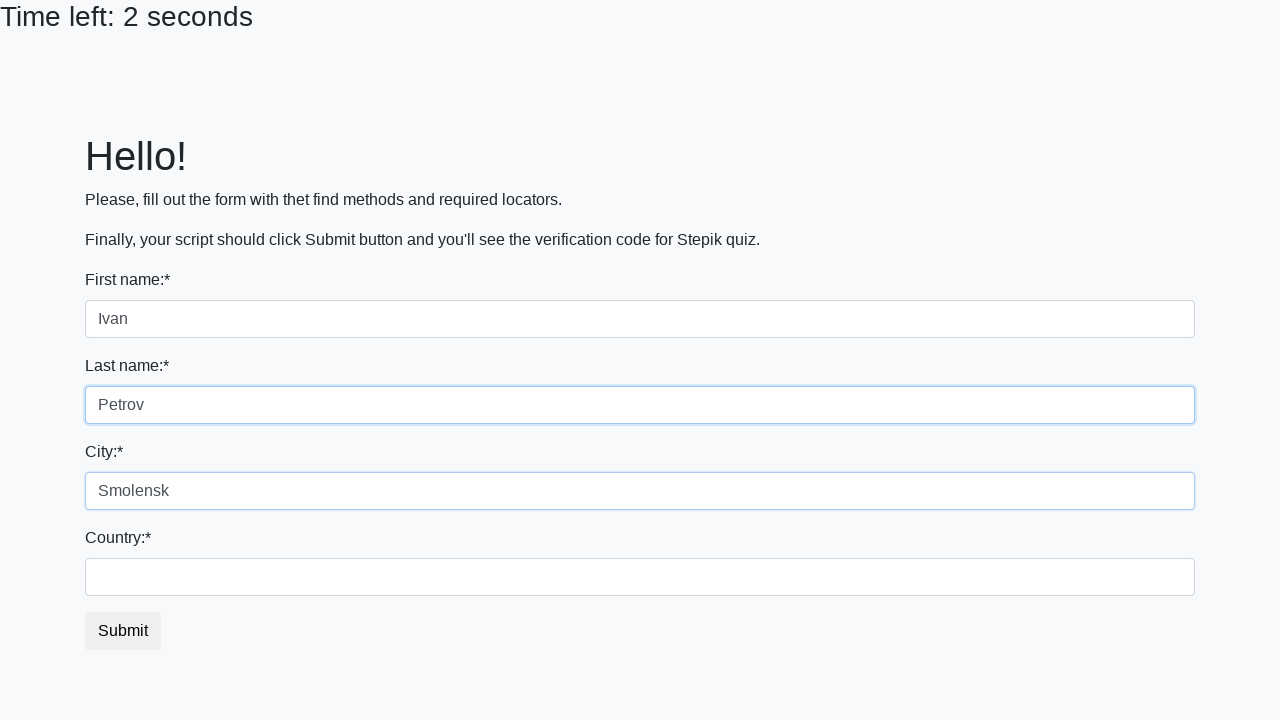

Filled country field with 'Russia' on #country
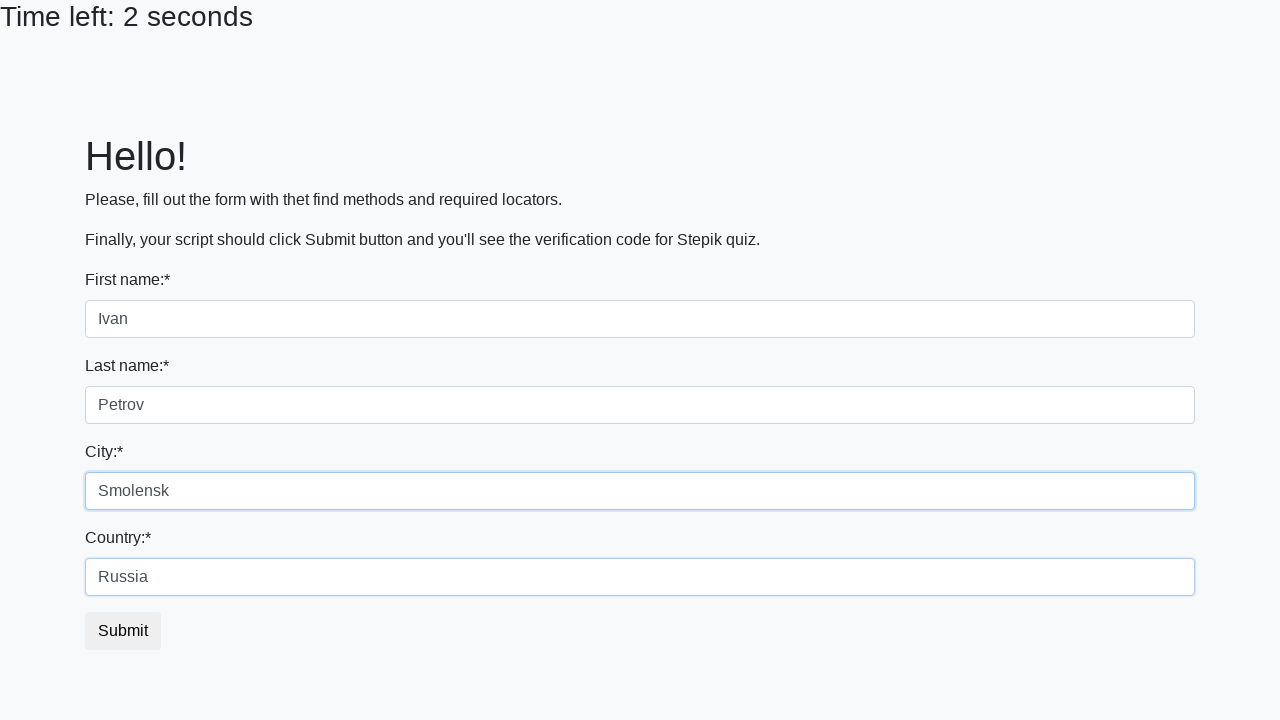

Clicked submit button to submit form at (123, 631) on button.btn
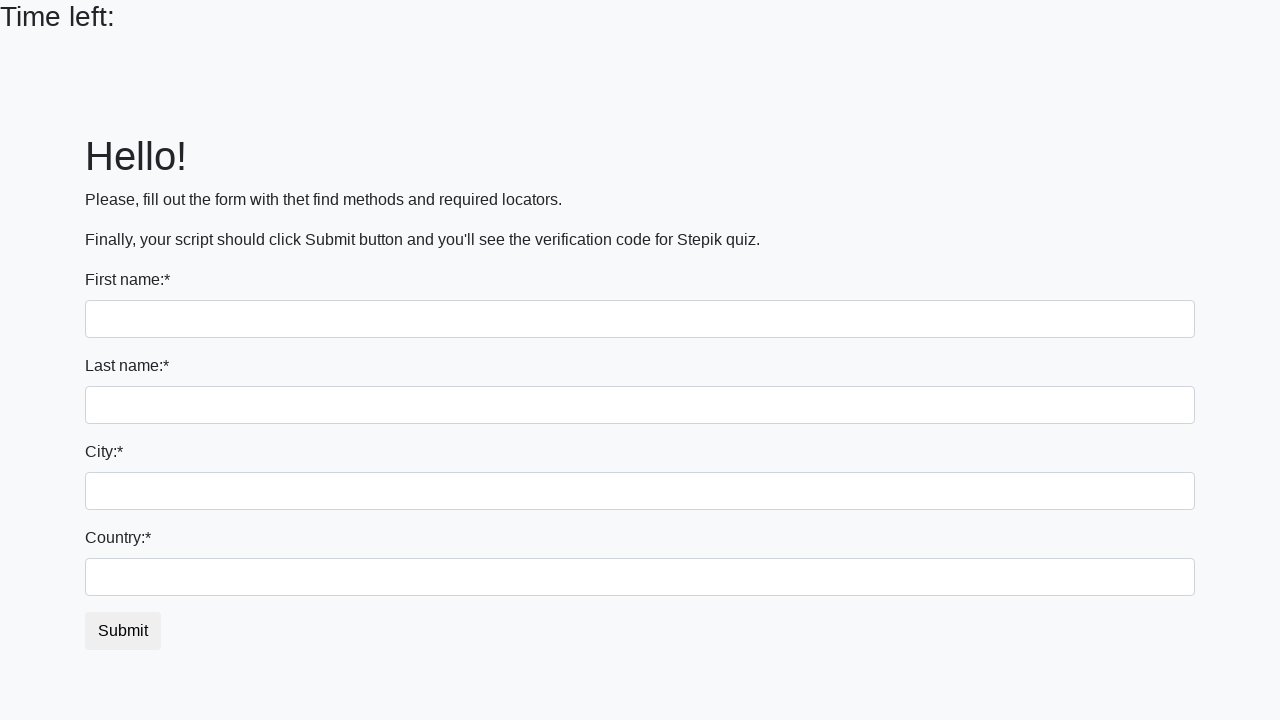

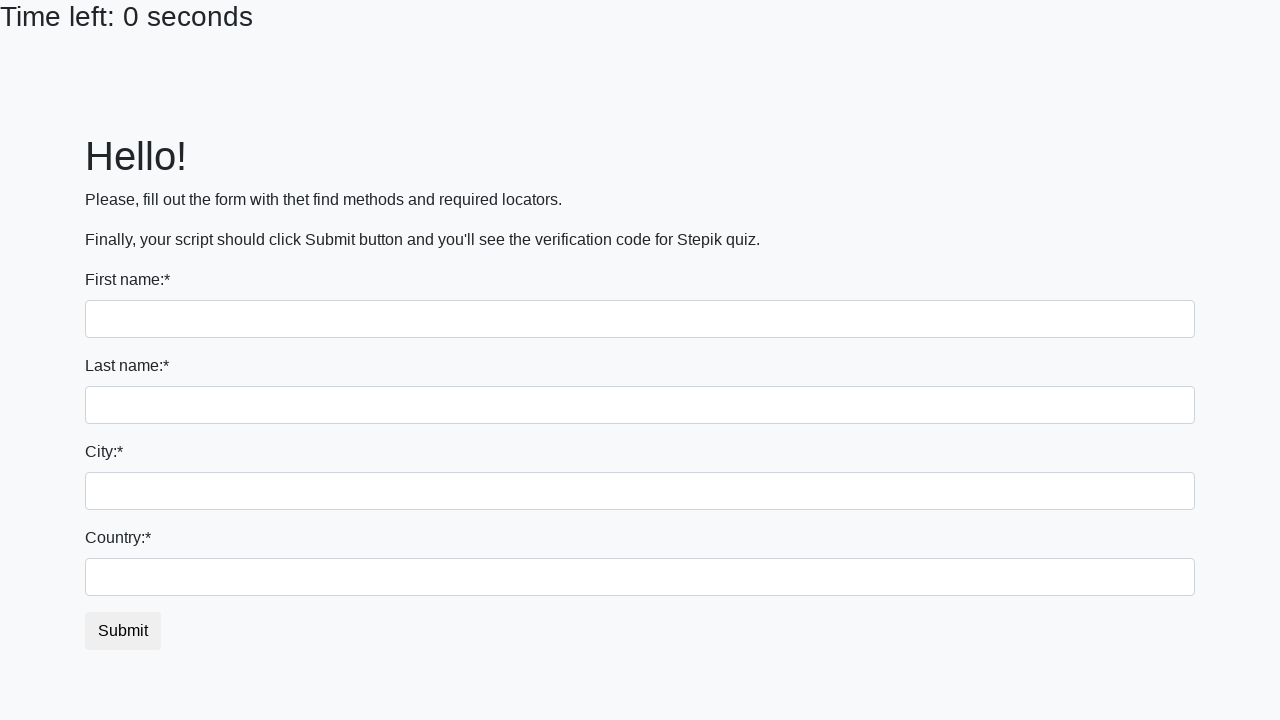